Tests hovering over user profile images and verifies that the correct username subheader appears for each of the three users.

Starting URL: http://the-internet.herokuapp.com/hovers

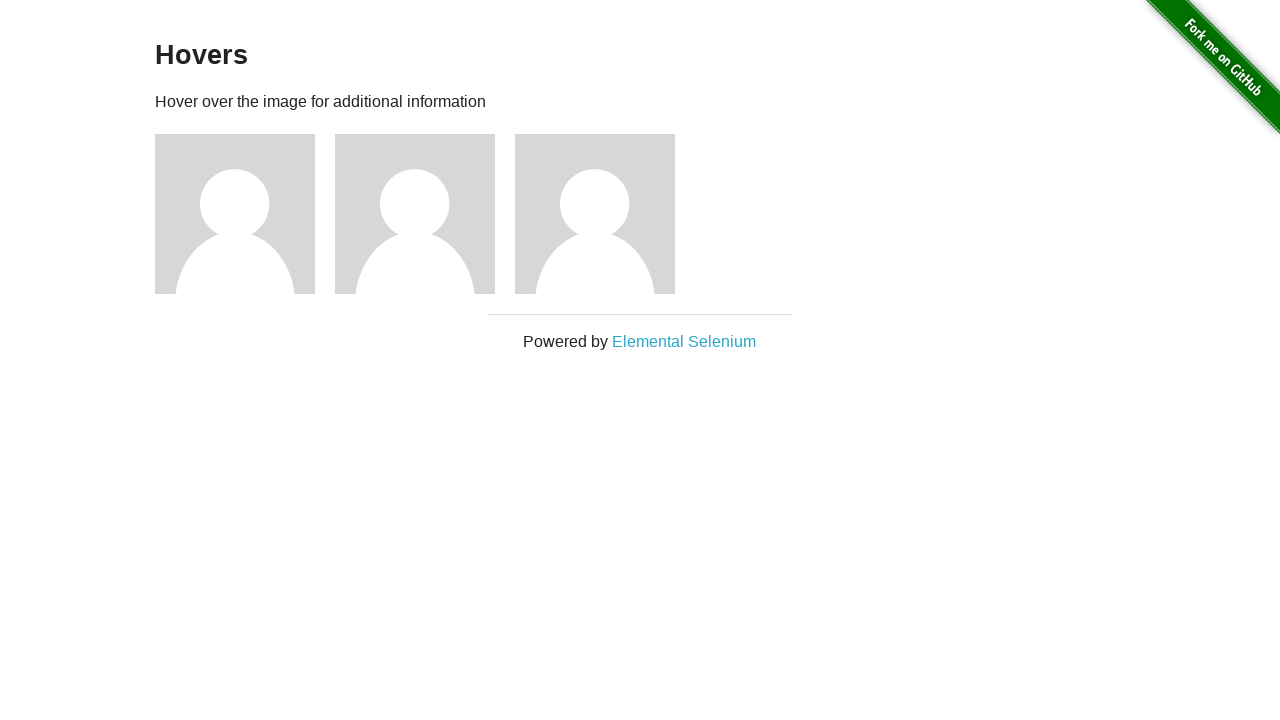

Hovered over first user profile image at (245, 214) on .figure:nth-child(3)
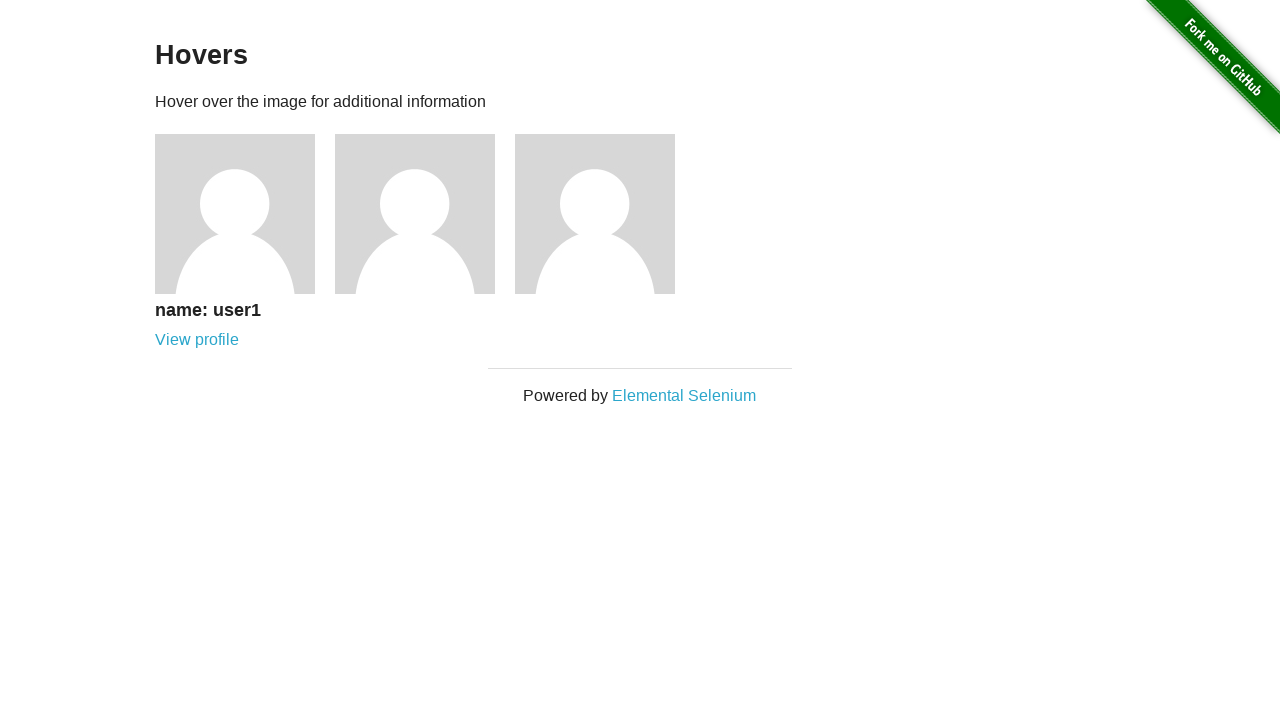

First user subheader appeared after hover
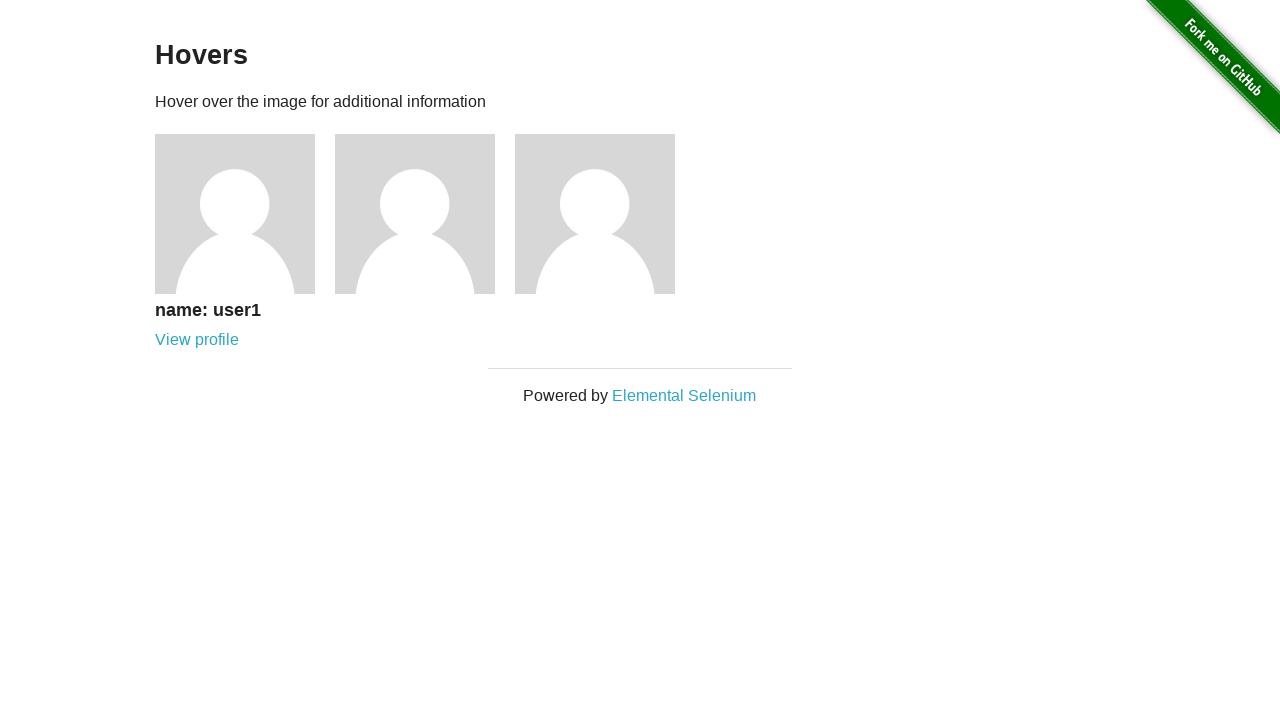

Retrieved text from first user subheader: 'name: user1'
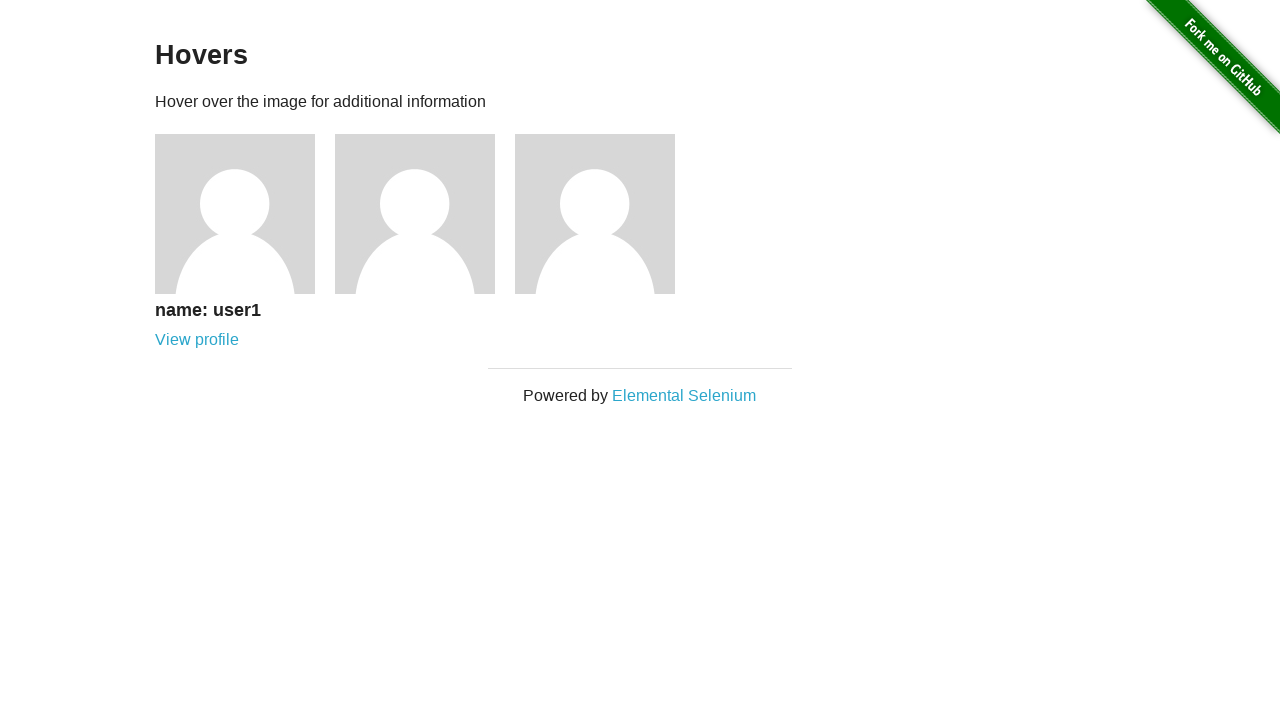

Verified first user subheader text matches 'name: user1'
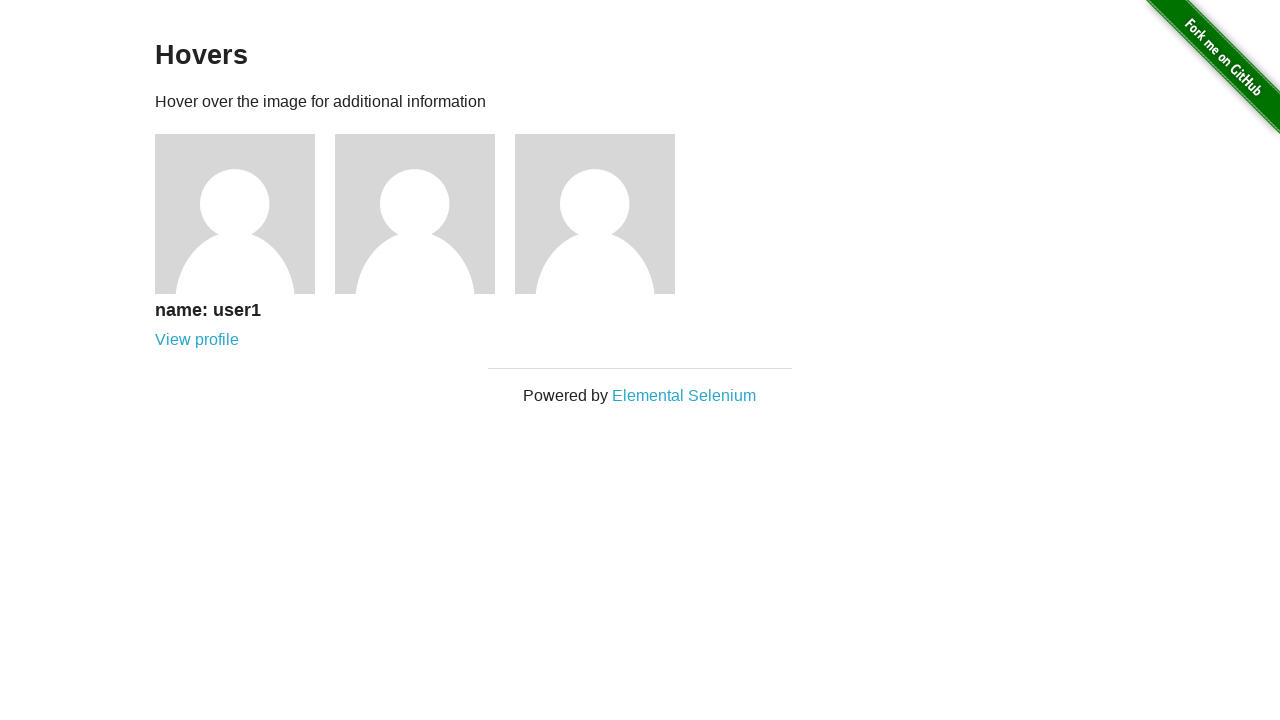

Hovered over second user profile image at (425, 214) on .figure:nth-child(4)
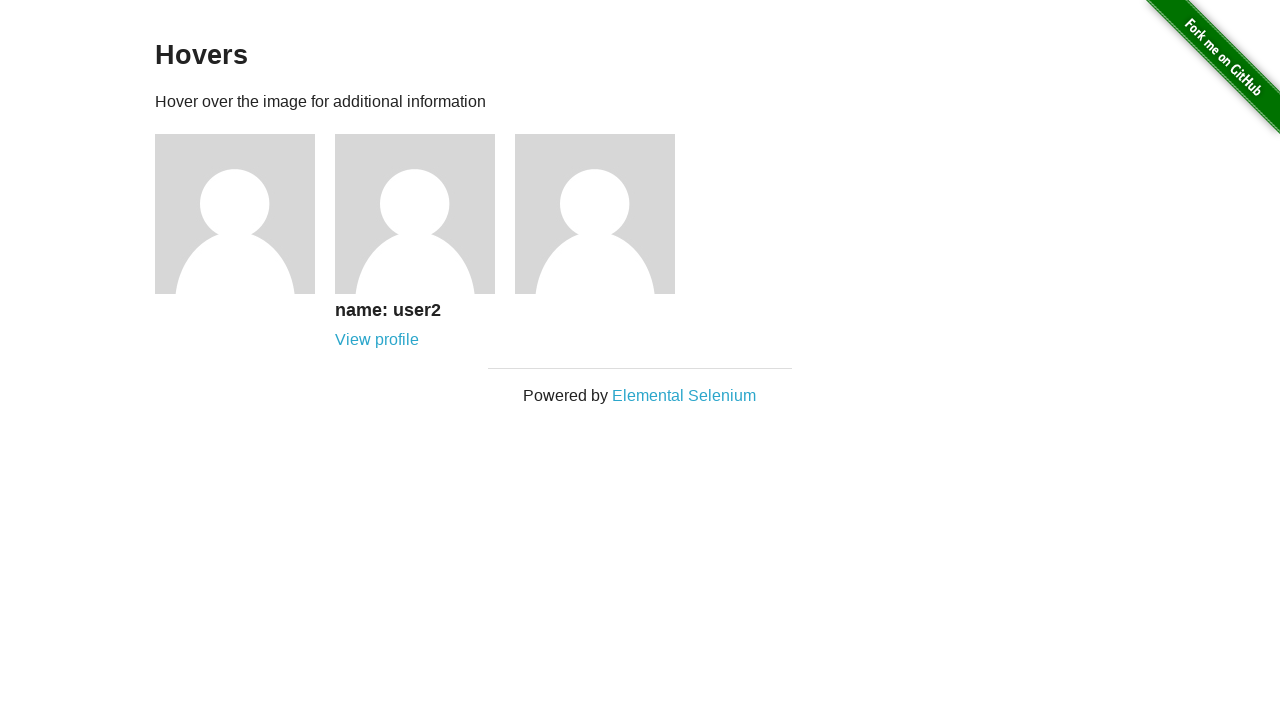

Second user subheader appeared after hover
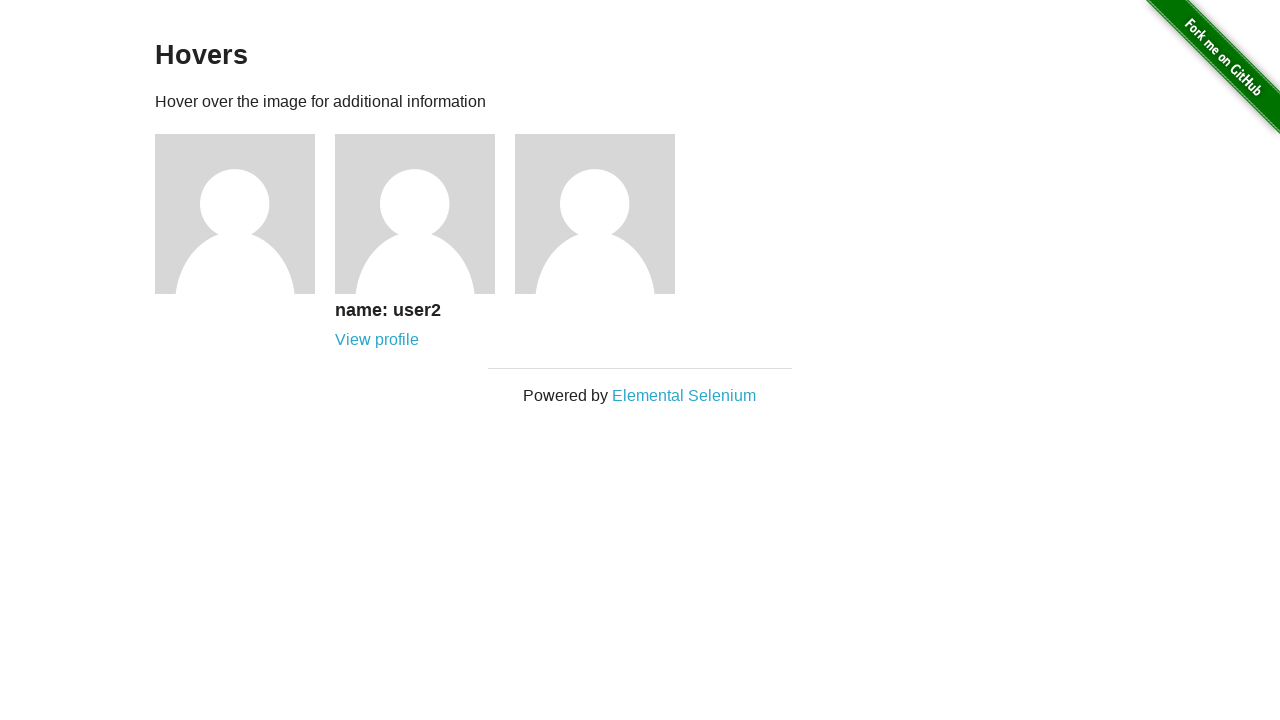

Retrieved text from second user subheader: 'name: user2'
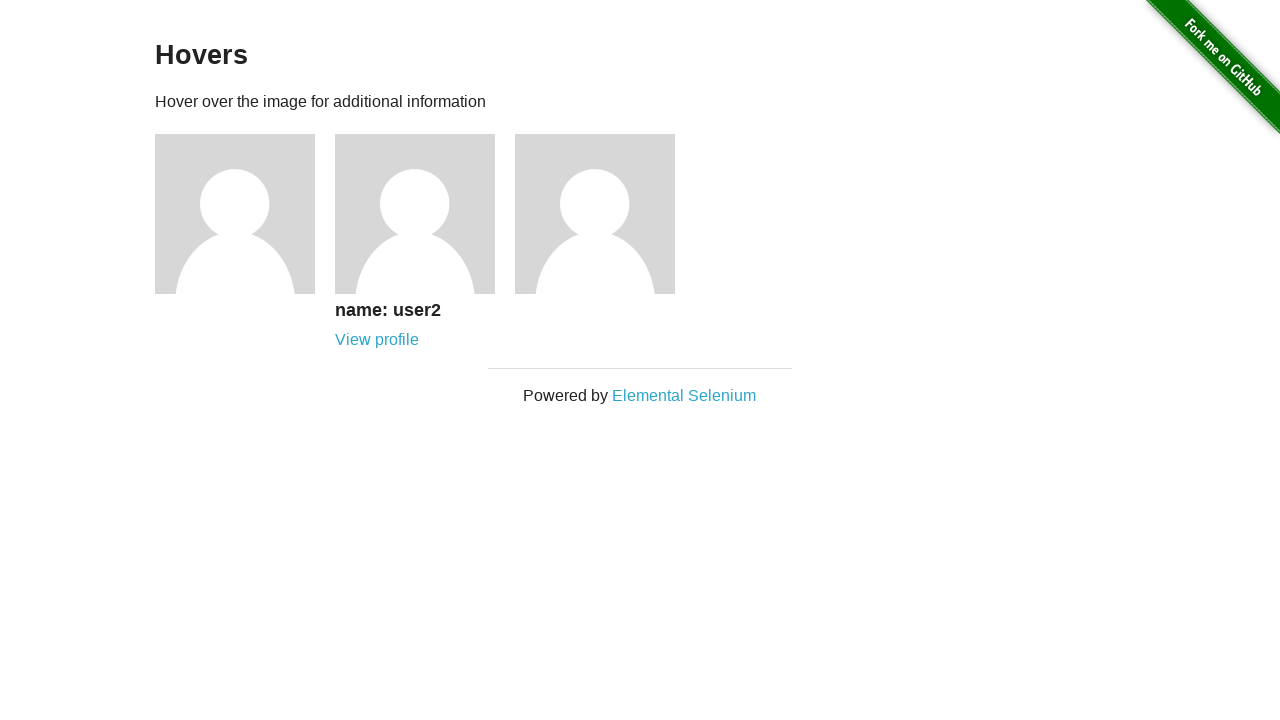

Verified second user subheader text matches 'name: user2'
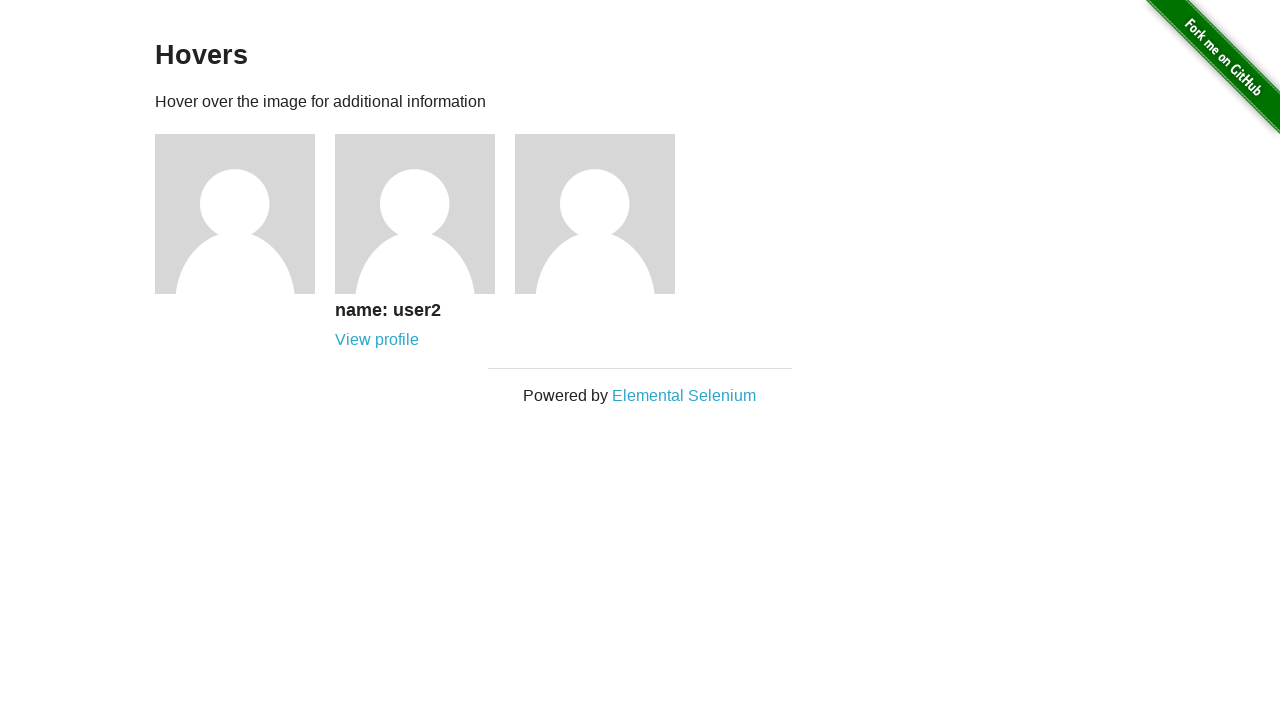

Hovered over third user profile image at (605, 214) on .figure:nth-child(5)
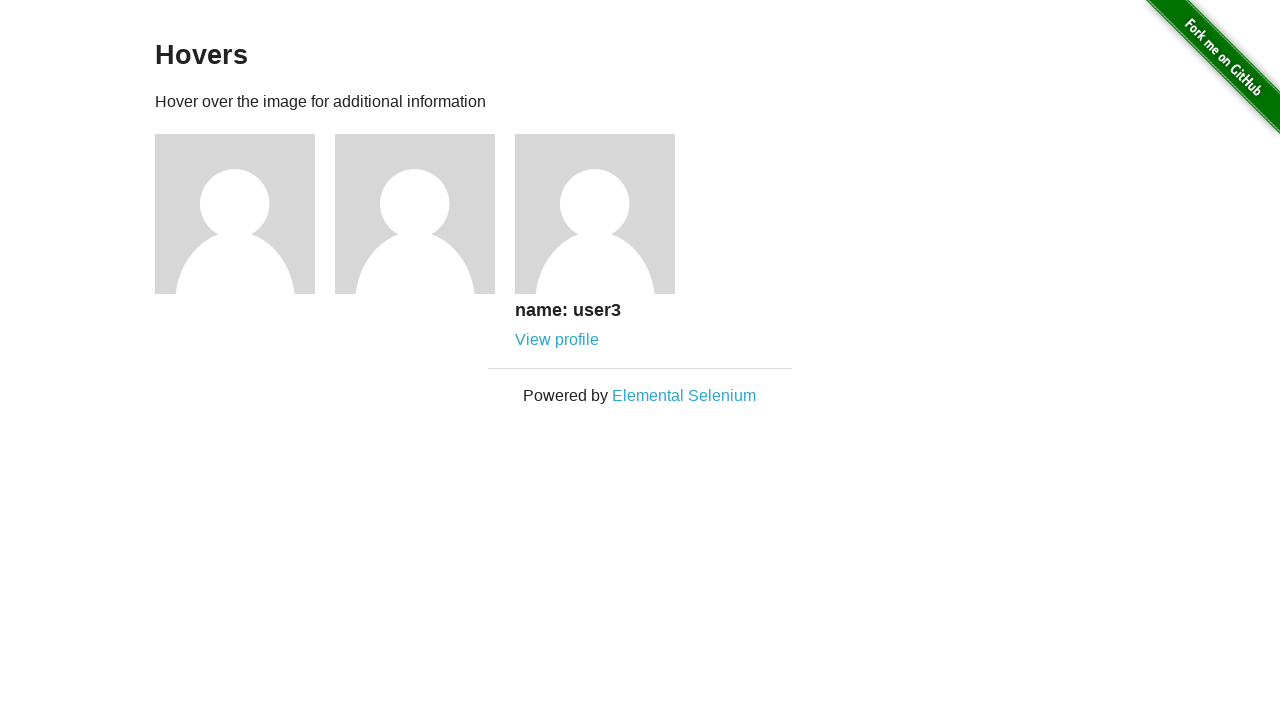

Third user subheader appeared after hover
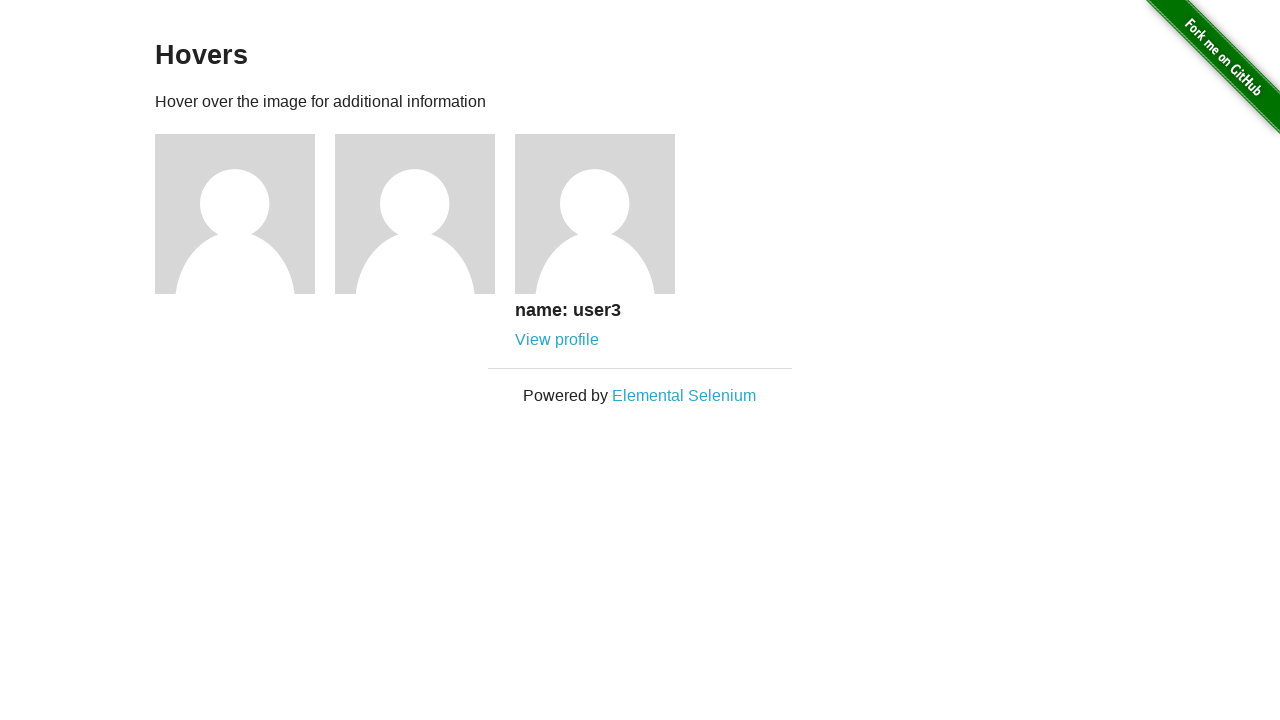

Retrieved text from third user subheader: 'name: user3'
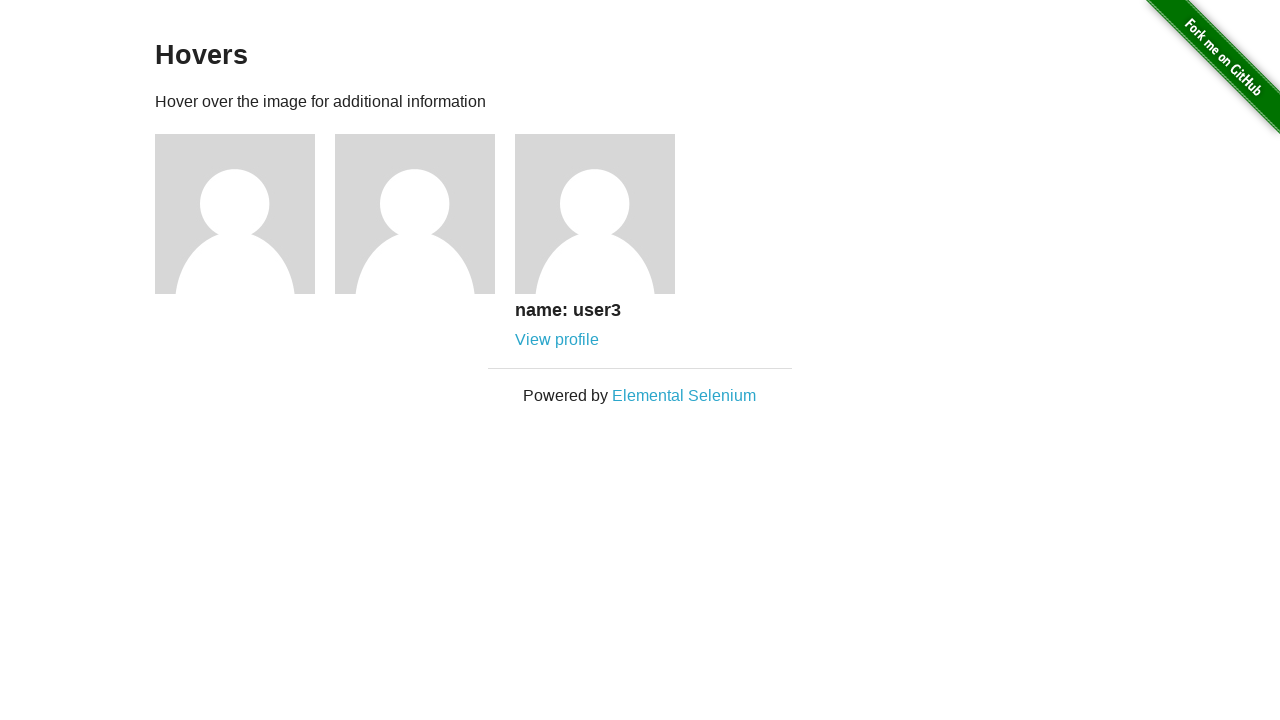

Verified third user subheader text matches 'name: user3'
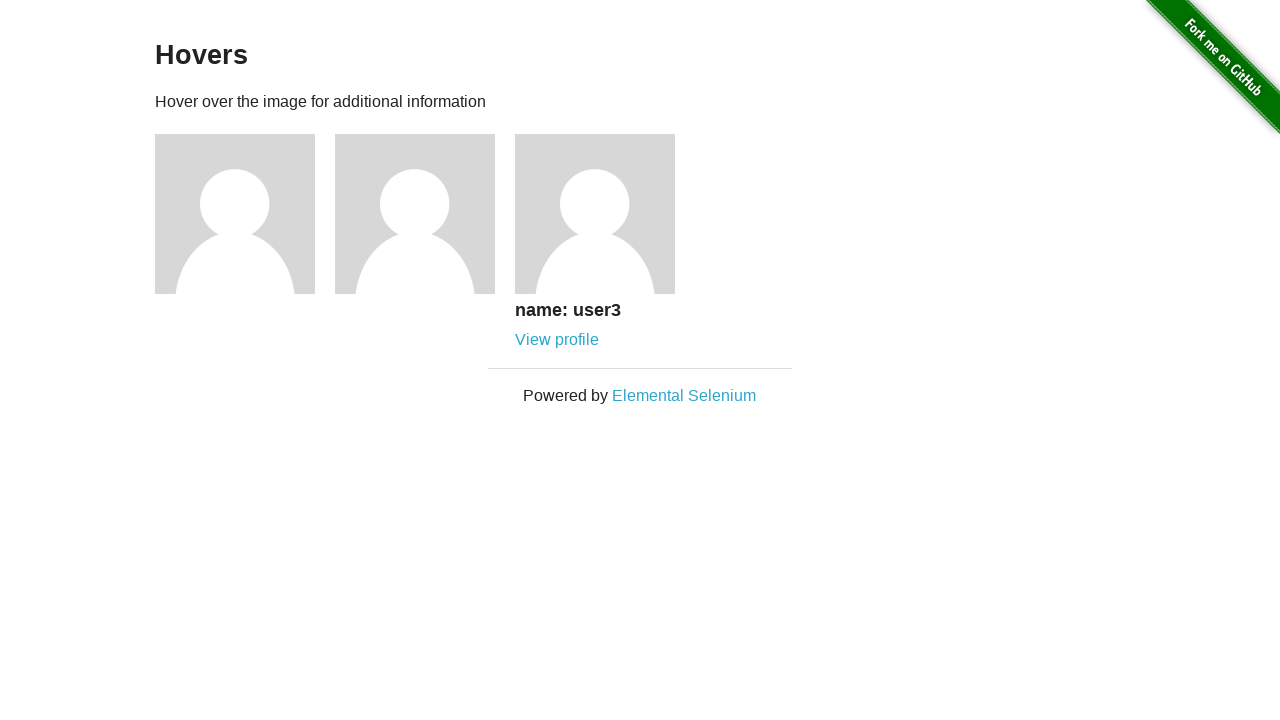

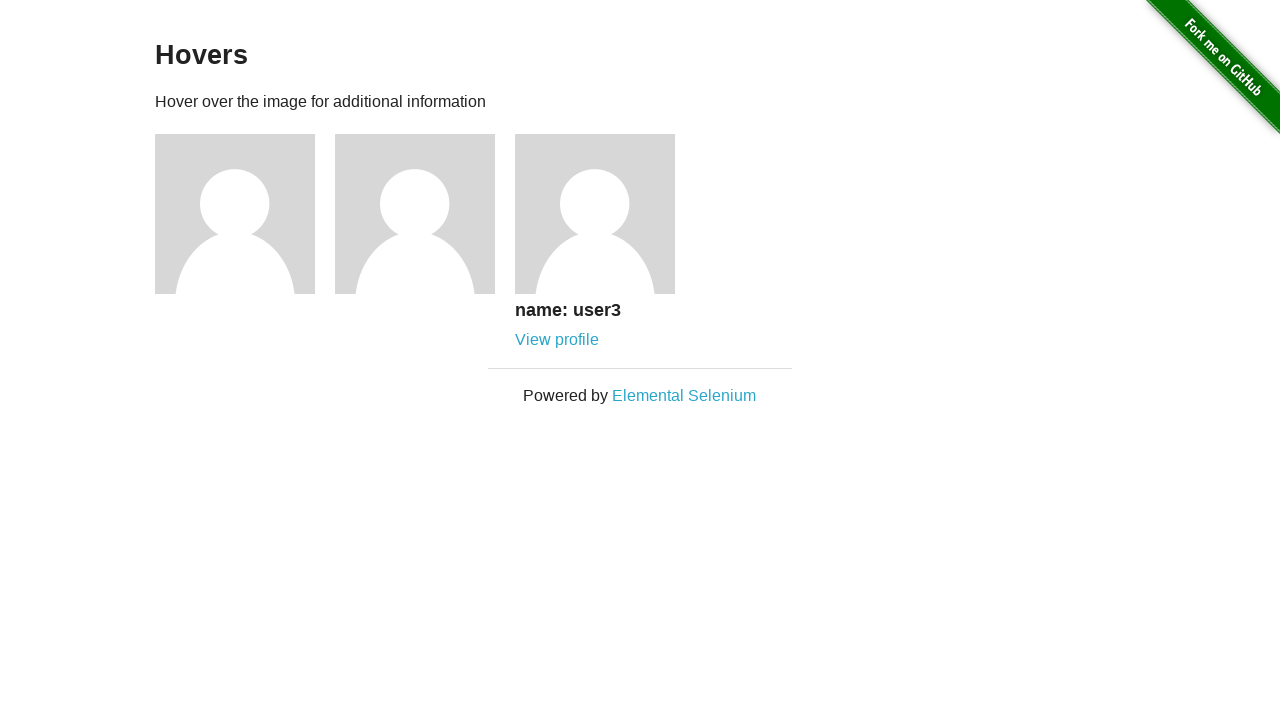